Tests checkbox functionality by verifying checkbox states, clicking checkboxes, and counting the total number of checkboxes on the page

Starting URL: https://rahulshettyacademy.com/AutomationPractice/

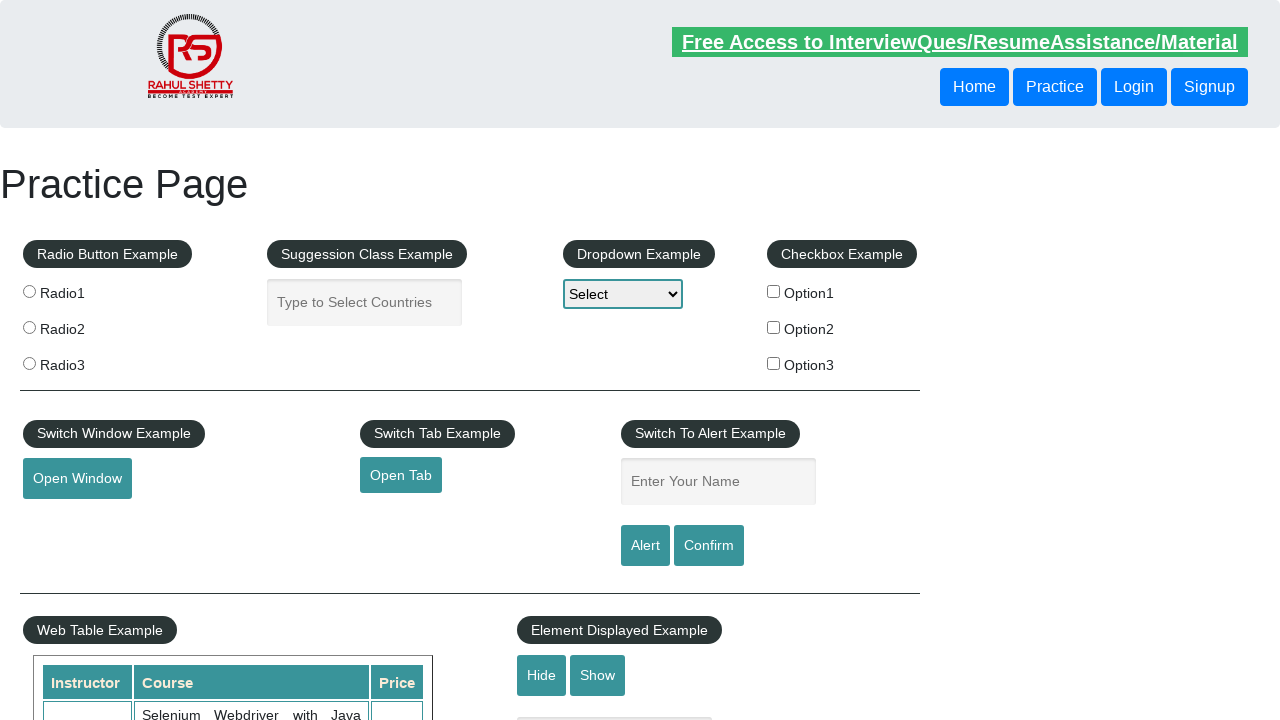

Waited for checkboxes to load on the page
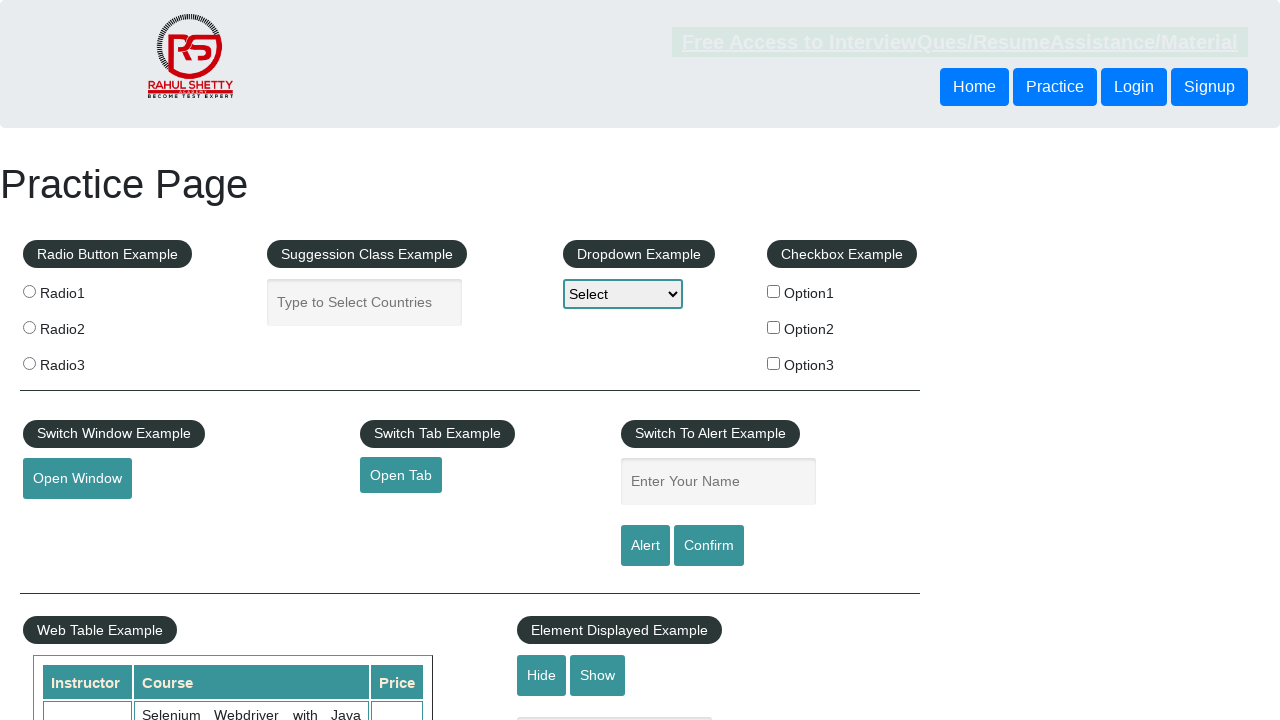

Retrieved all checkbox elements from the page
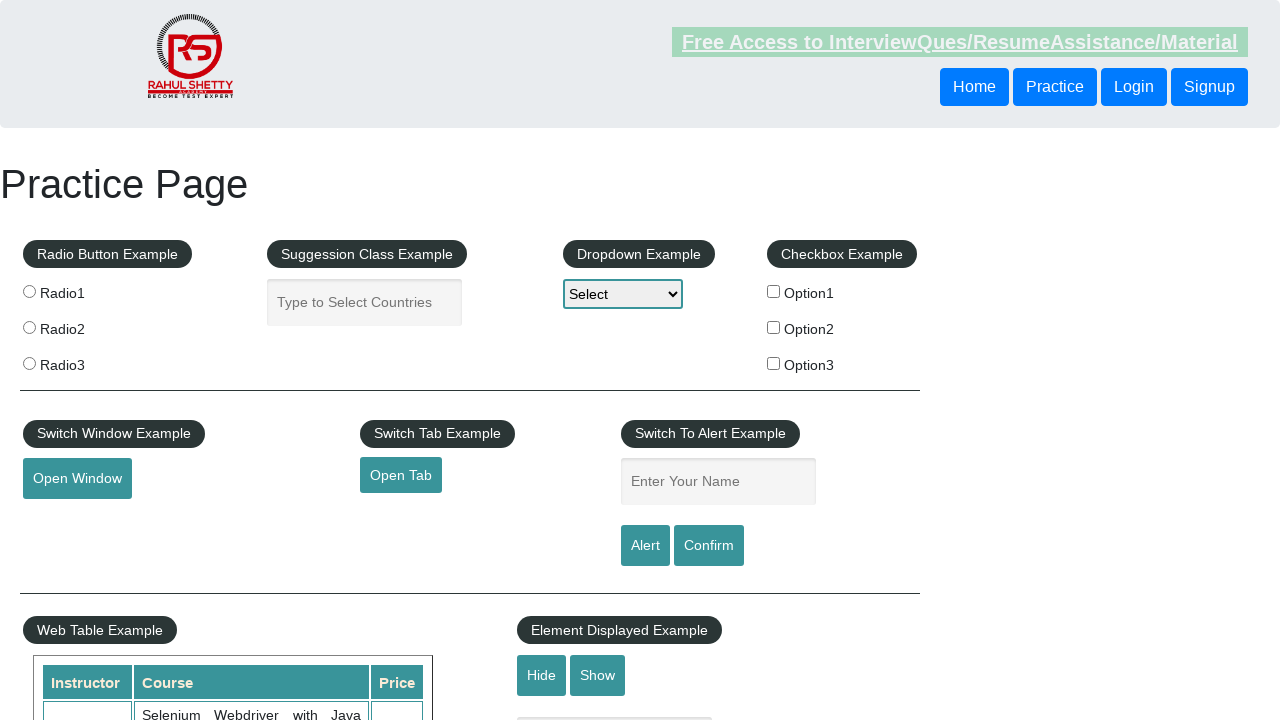

Verified second checkbox is visible
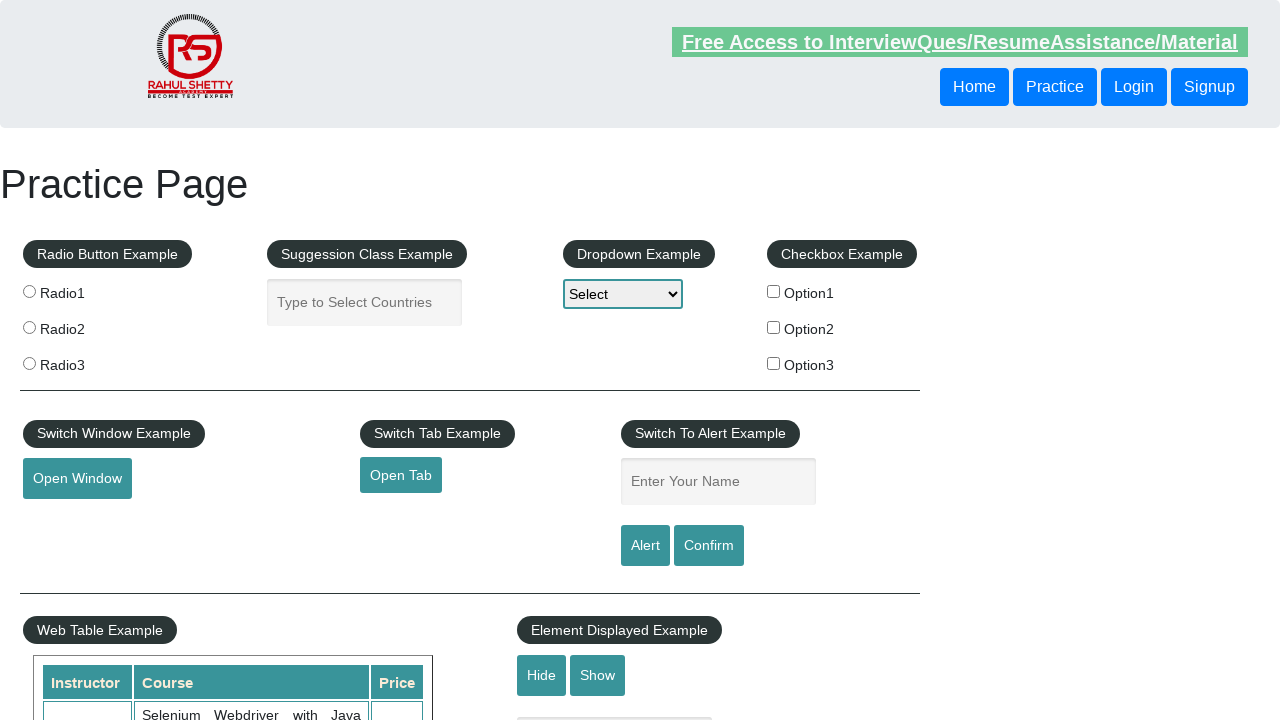

Verified second checkbox is enabled
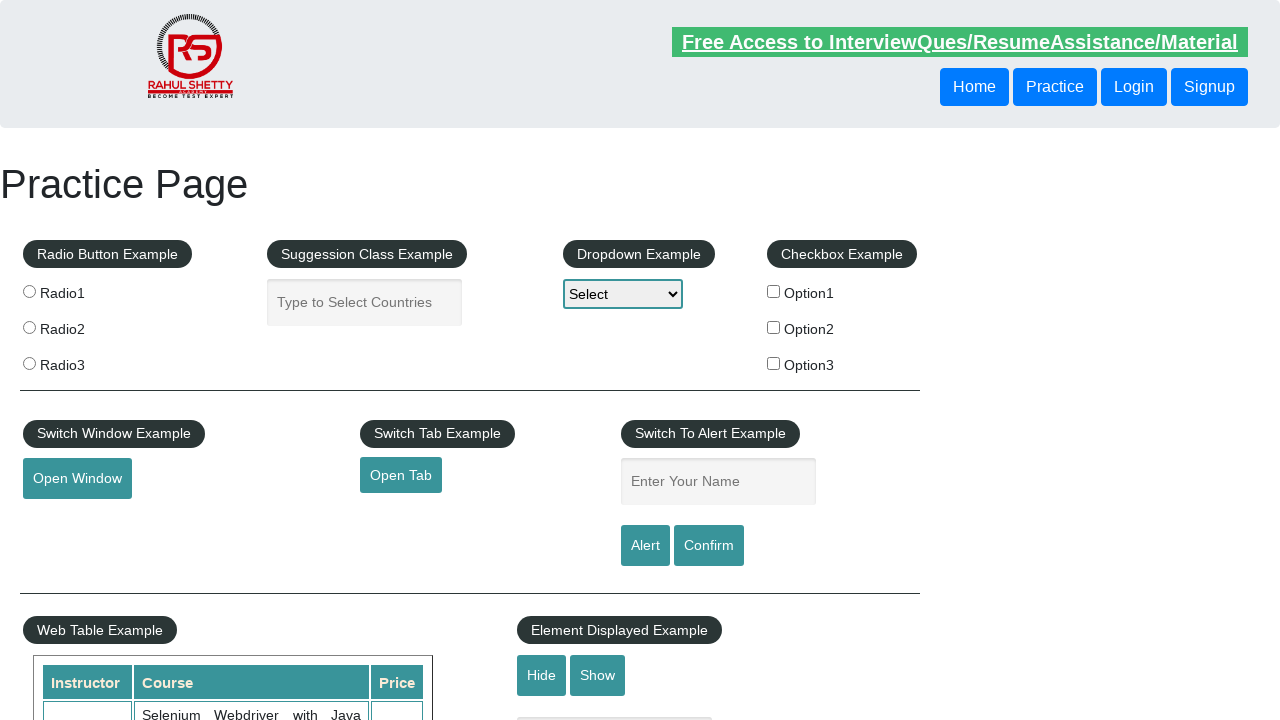

Clicked the fourth checkbox at (774, 291) on xpath=//label/input >> nth=3
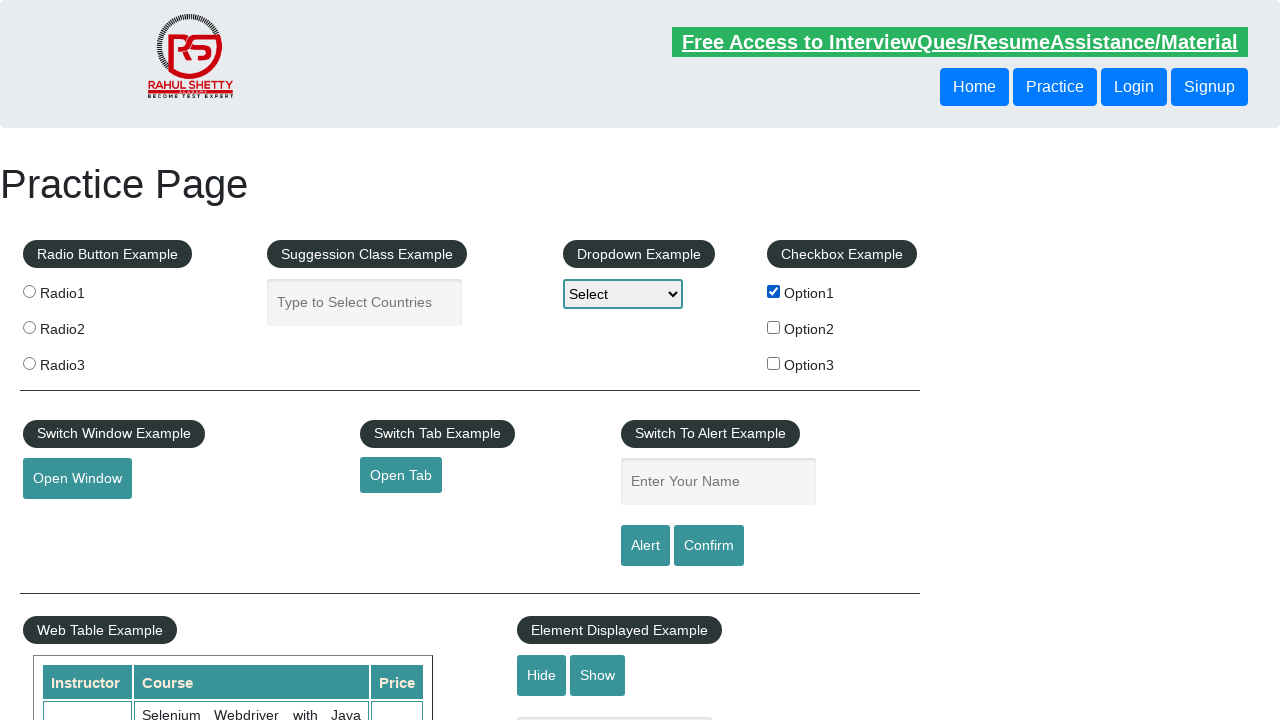

Fourth checkbox was checked, clicked again to uncheck it at (774, 291) on xpath=//label/input >> nth=3
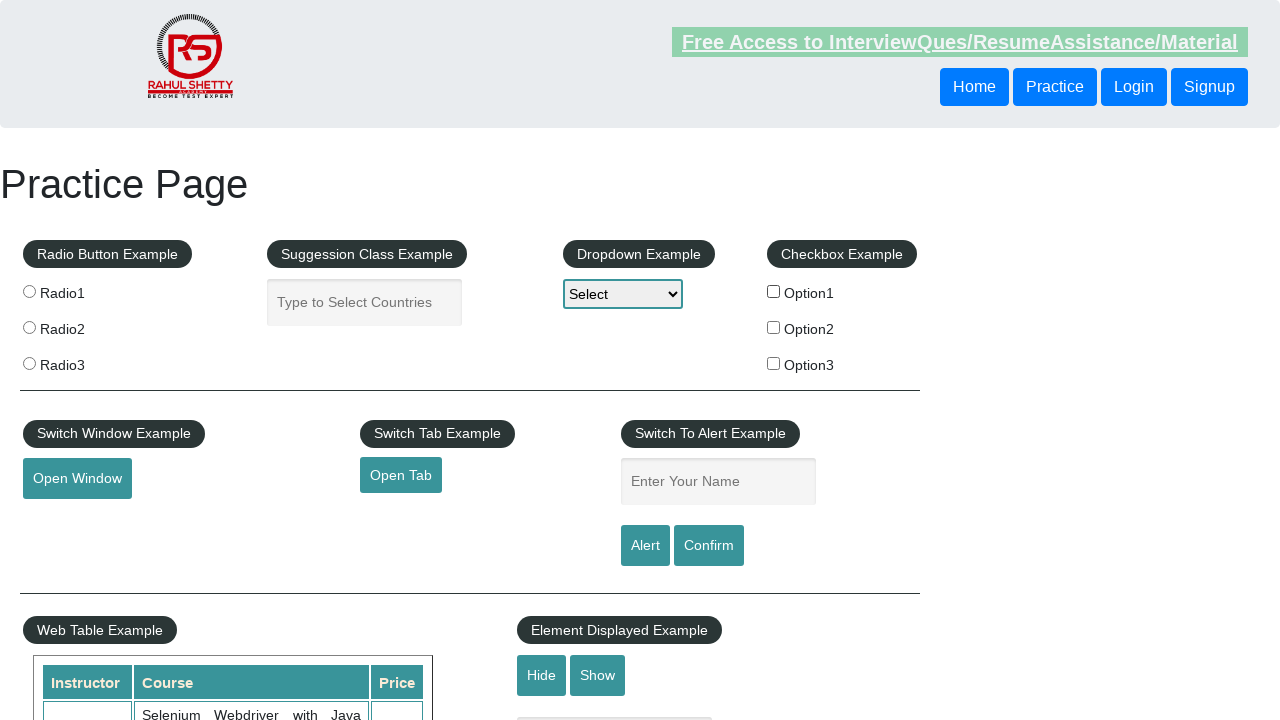

Counted total checkboxes on page: 3
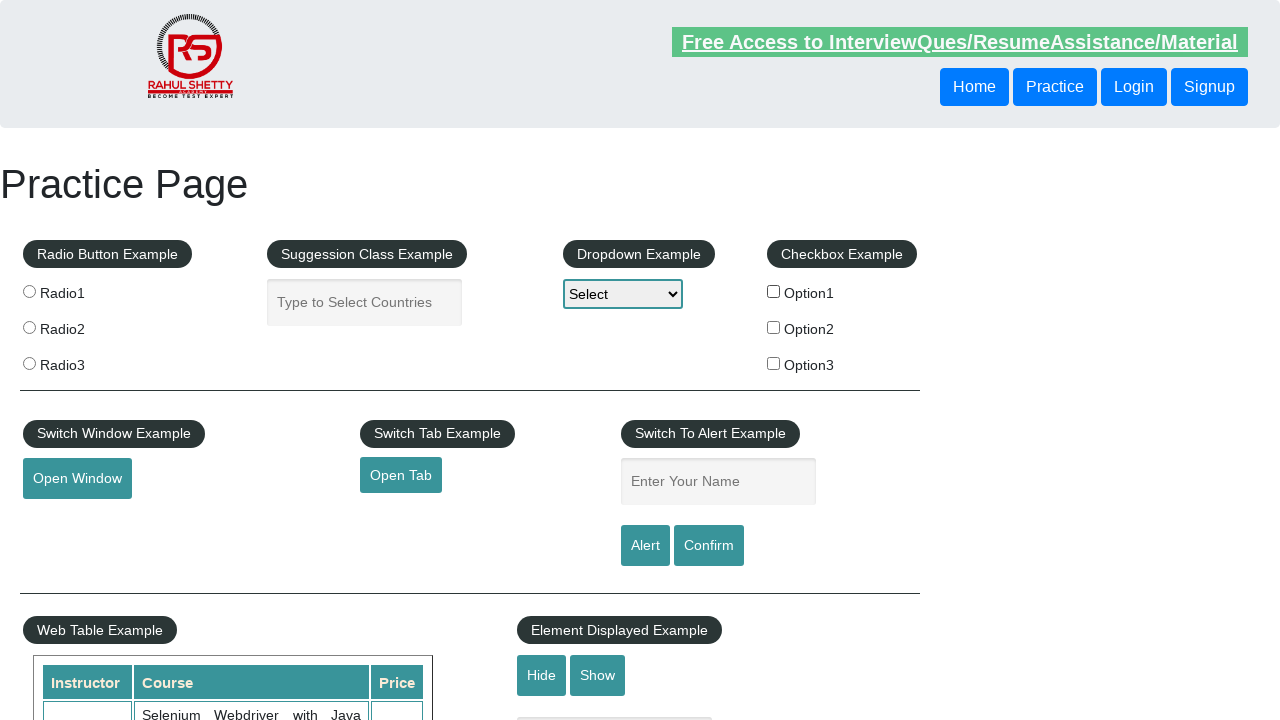

Printed total checkbox count: 3
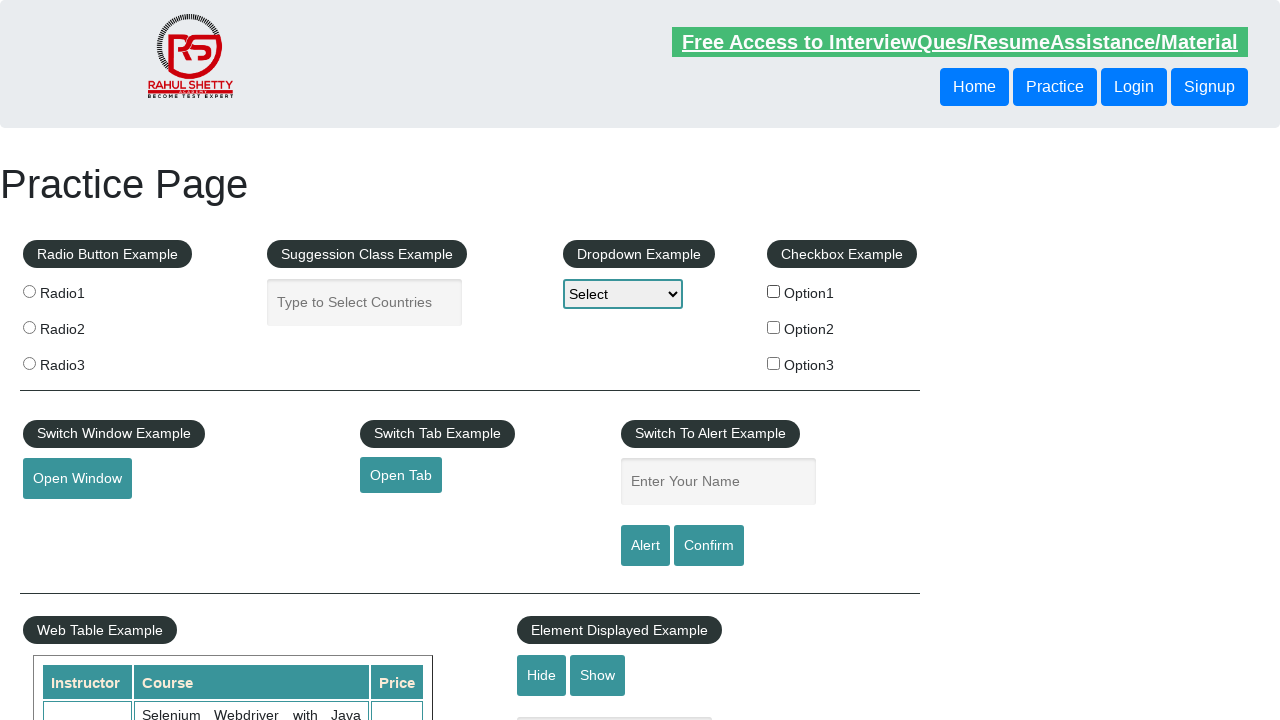

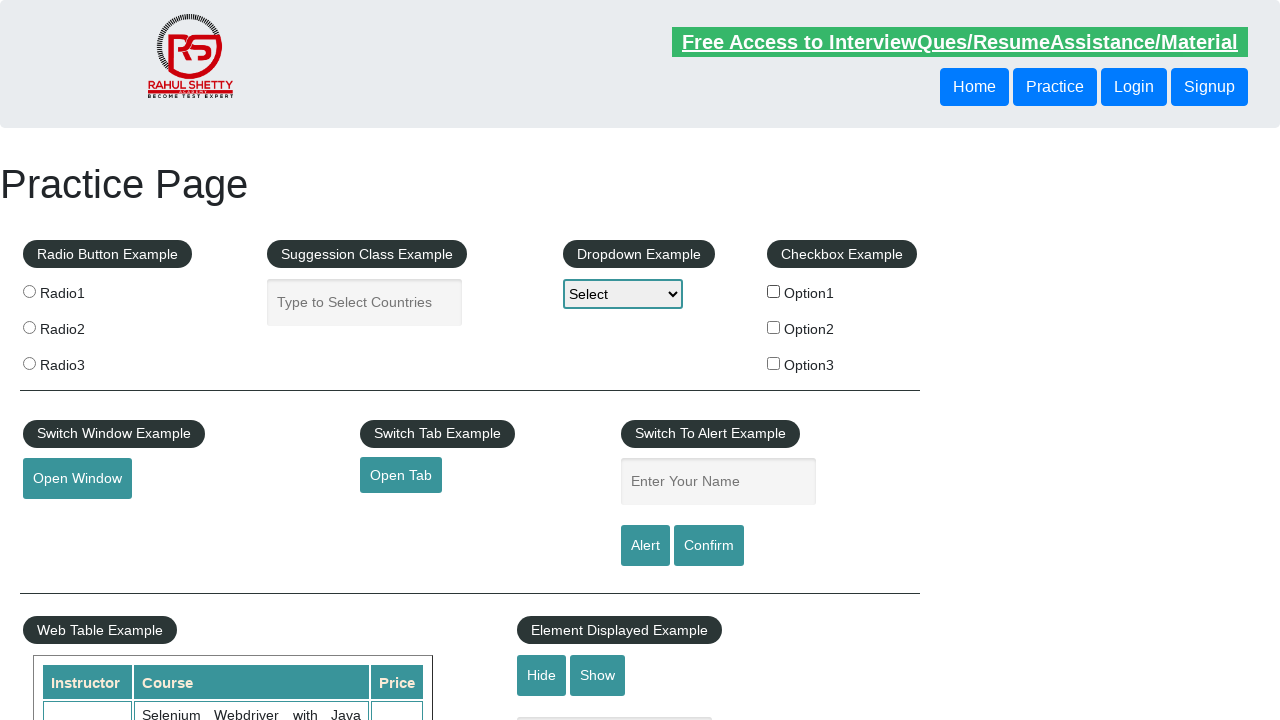